Tests opening multiple new windows (random 5-10), verifying the count, then closing all new windows

Starting URL: https://demoqa.com/browser-windows

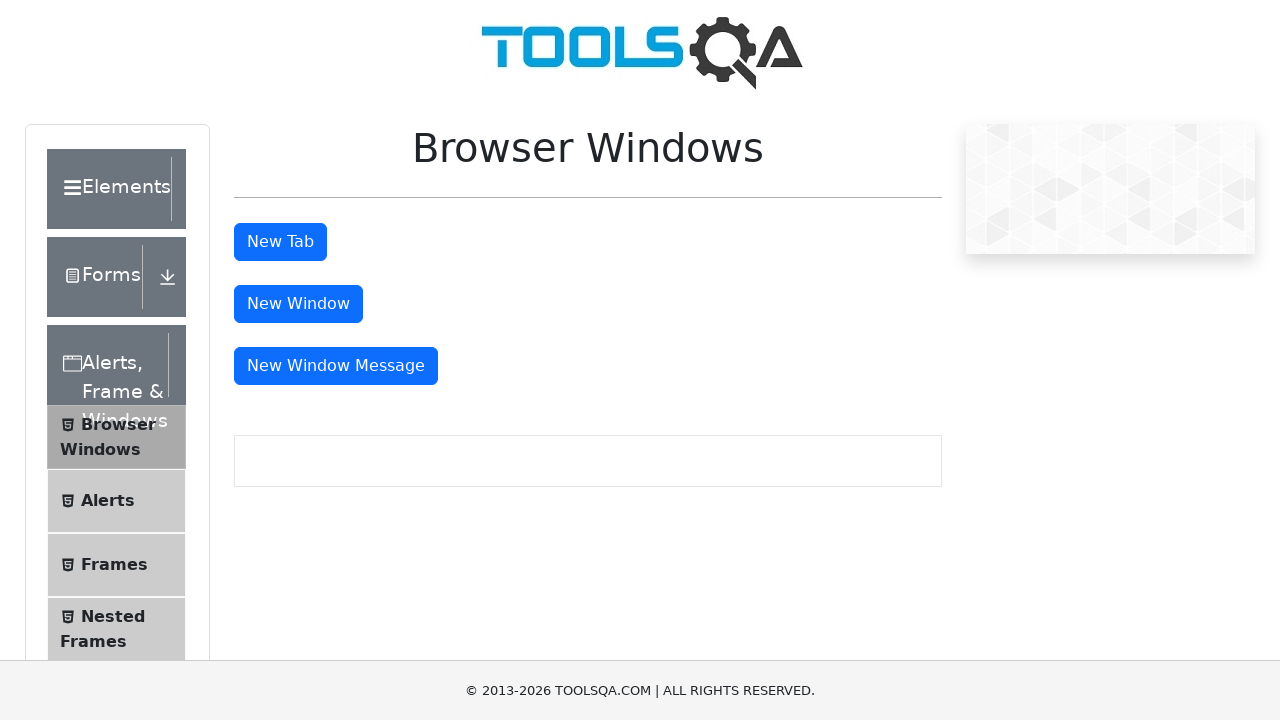

Generated random number of windows to open: 5
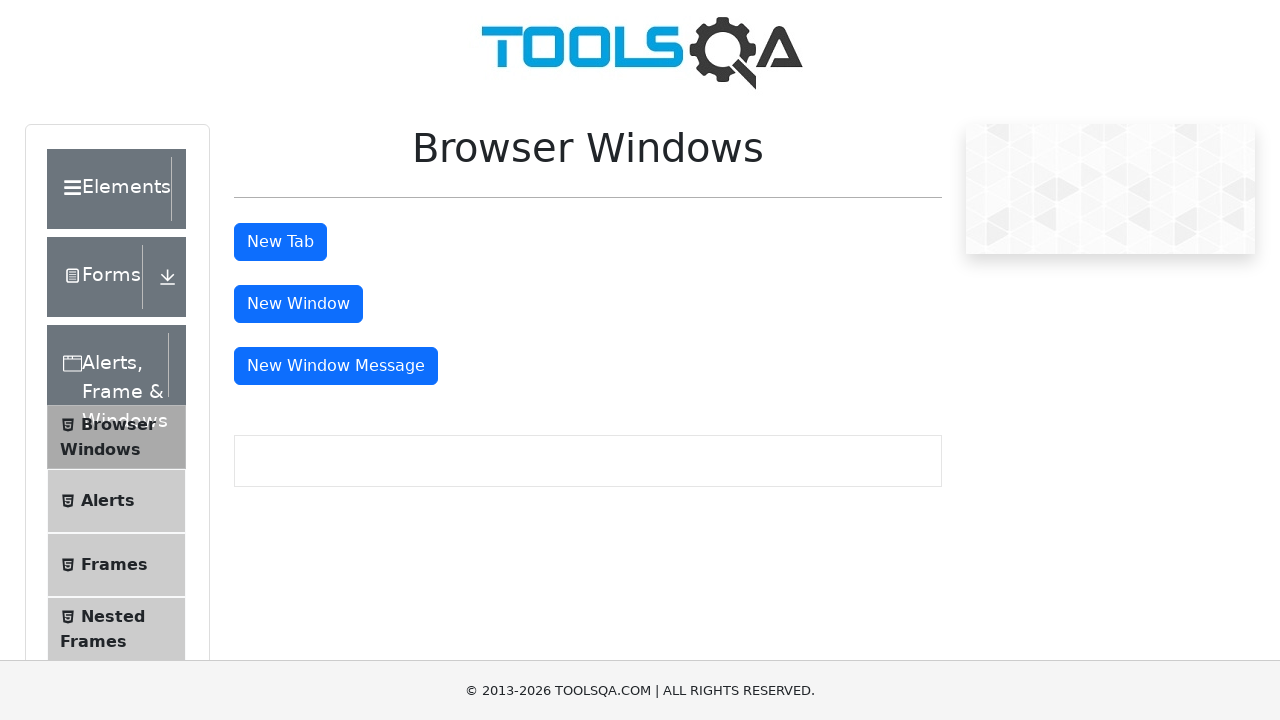

Clicked window button (iteration 1/5) at (298, 304) on #windowButton
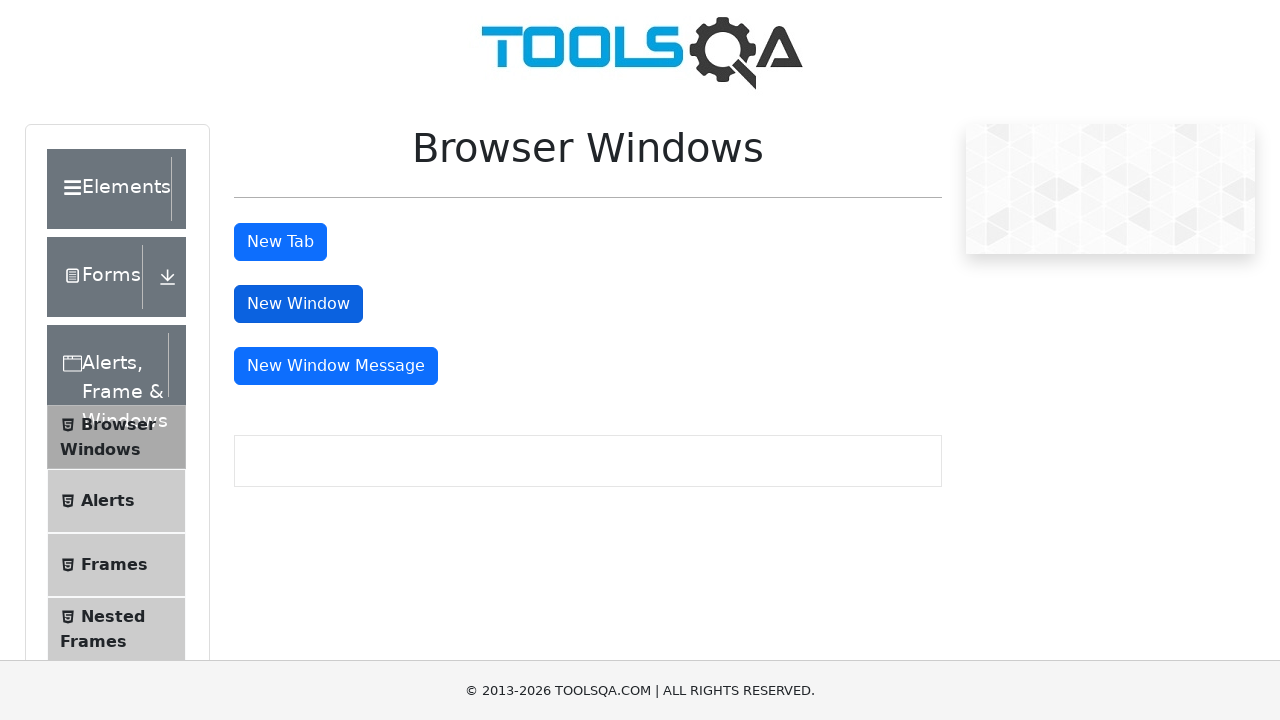

Waited 500ms for new window to open (iteration 1/5)
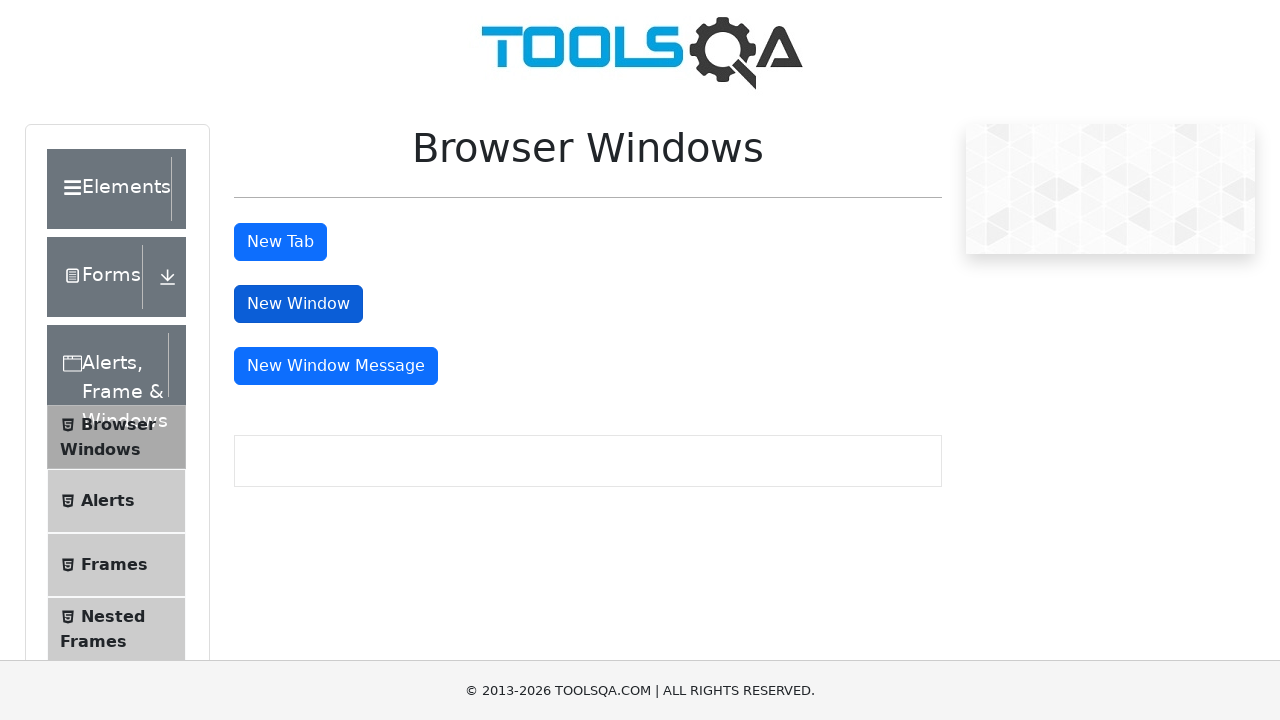

Clicked window button (iteration 2/5) at (298, 304) on #windowButton
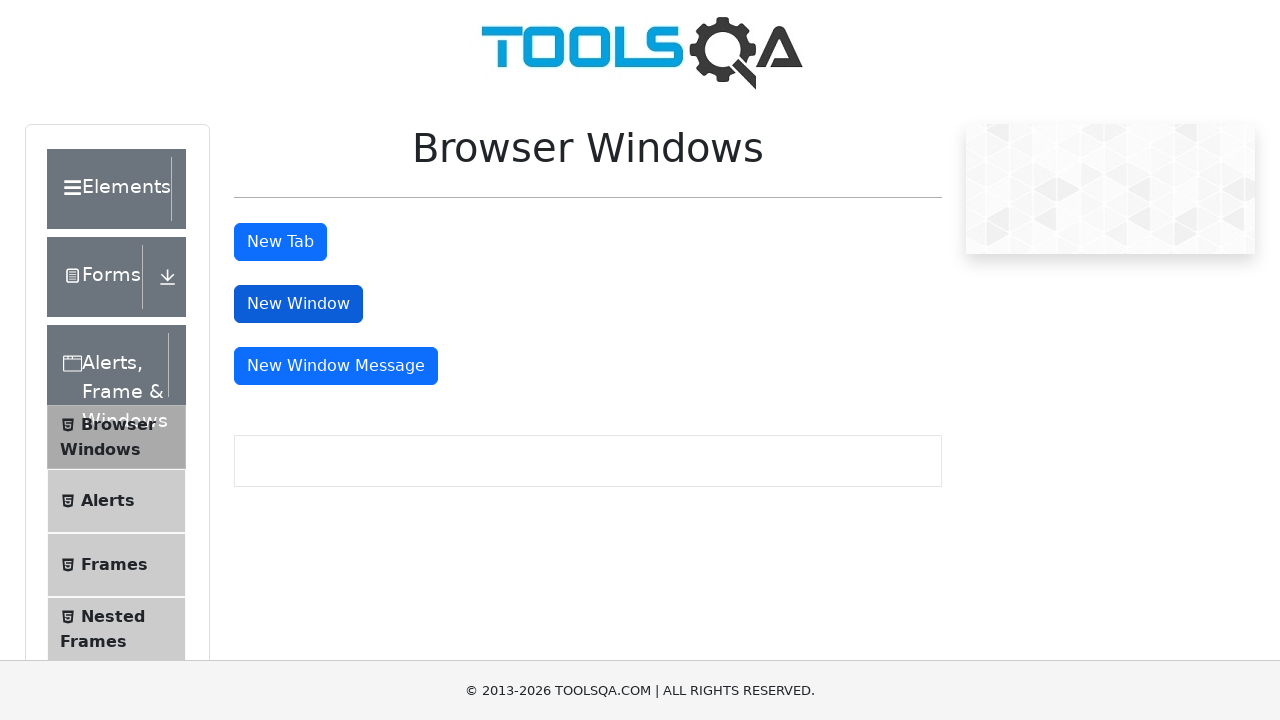

Waited 500ms for new window to open (iteration 2/5)
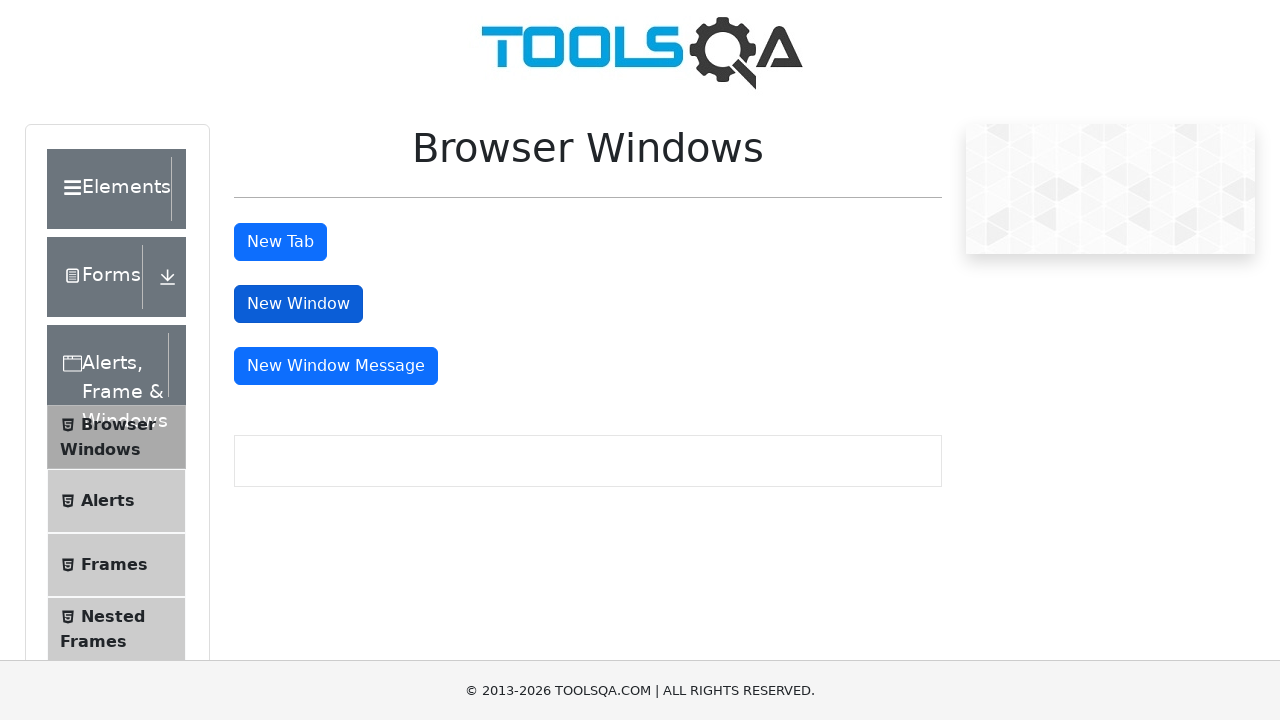

Clicked window button (iteration 3/5) at (298, 304) on #windowButton
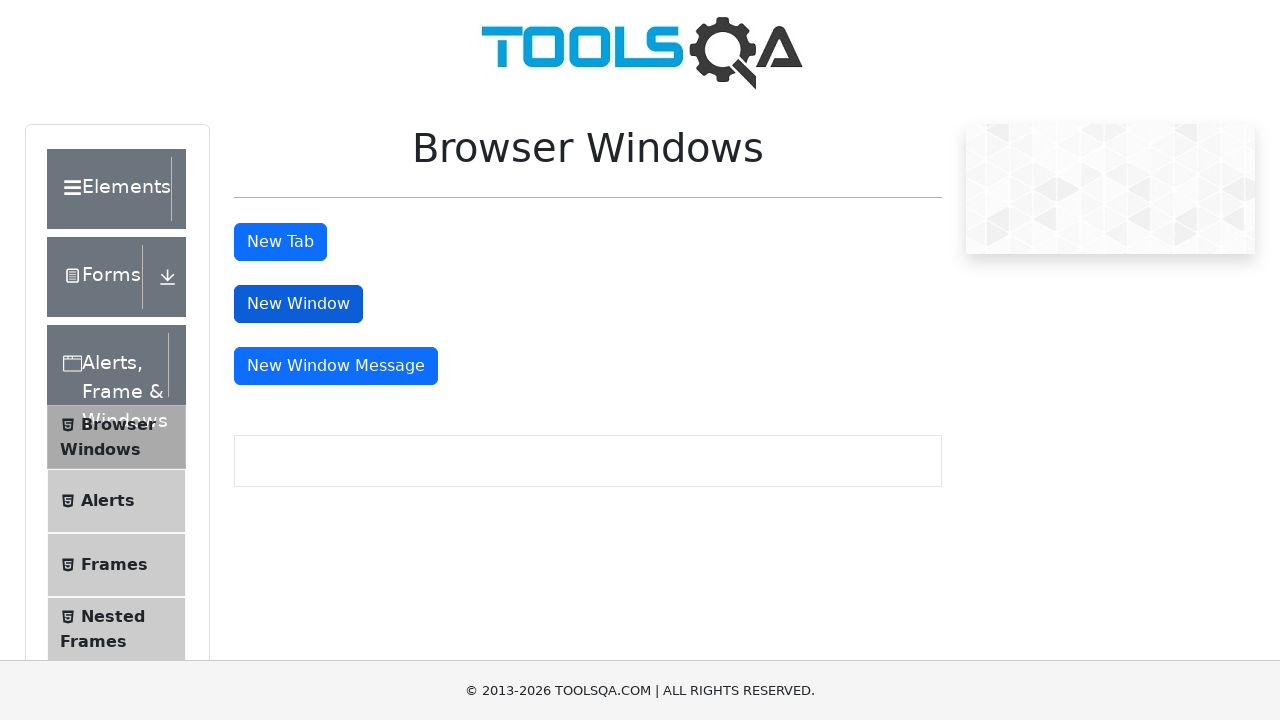

Waited 500ms for new window to open (iteration 3/5)
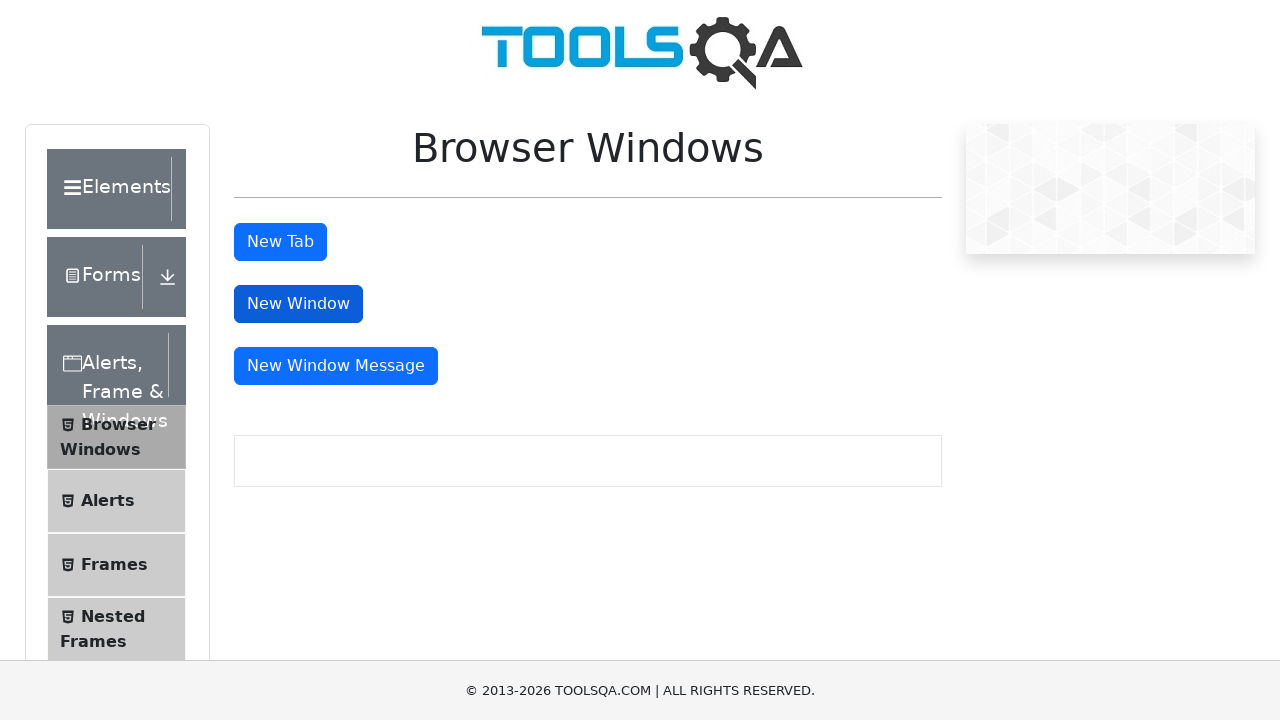

Clicked window button (iteration 4/5) at (298, 304) on #windowButton
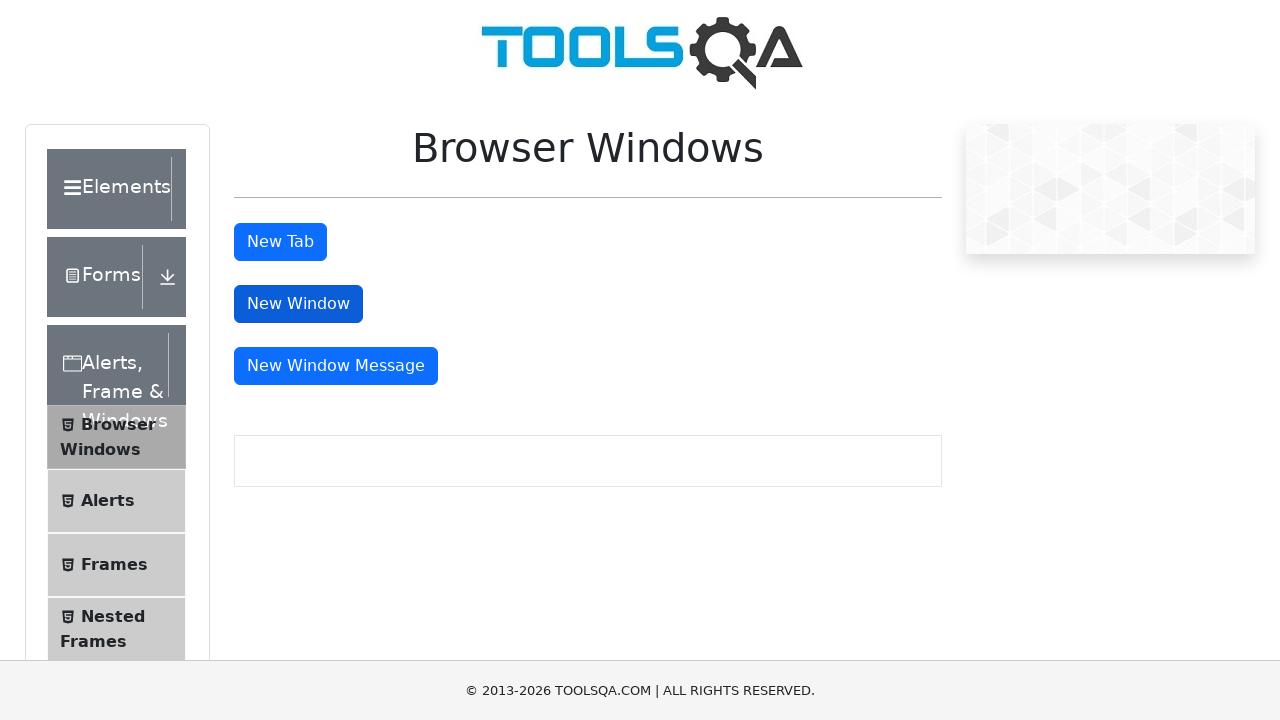

Waited 500ms for new window to open (iteration 4/5)
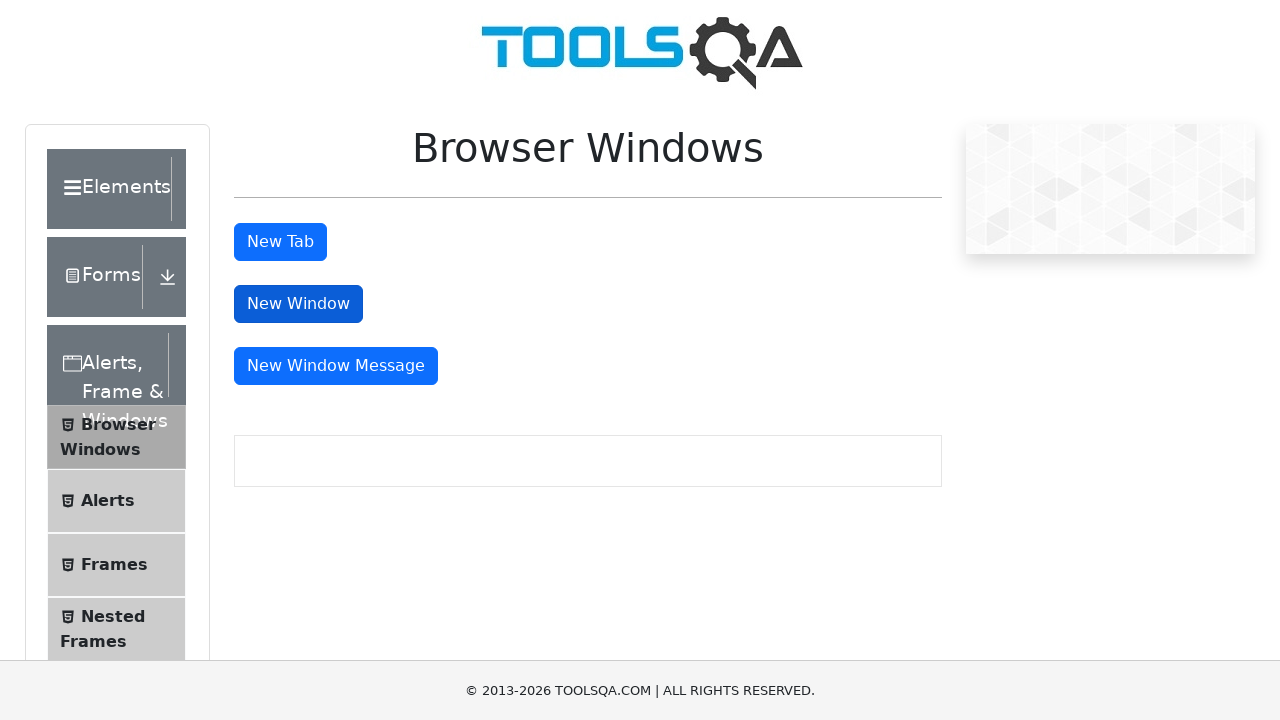

Clicked window button (iteration 5/5) at (298, 304) on #windowButton
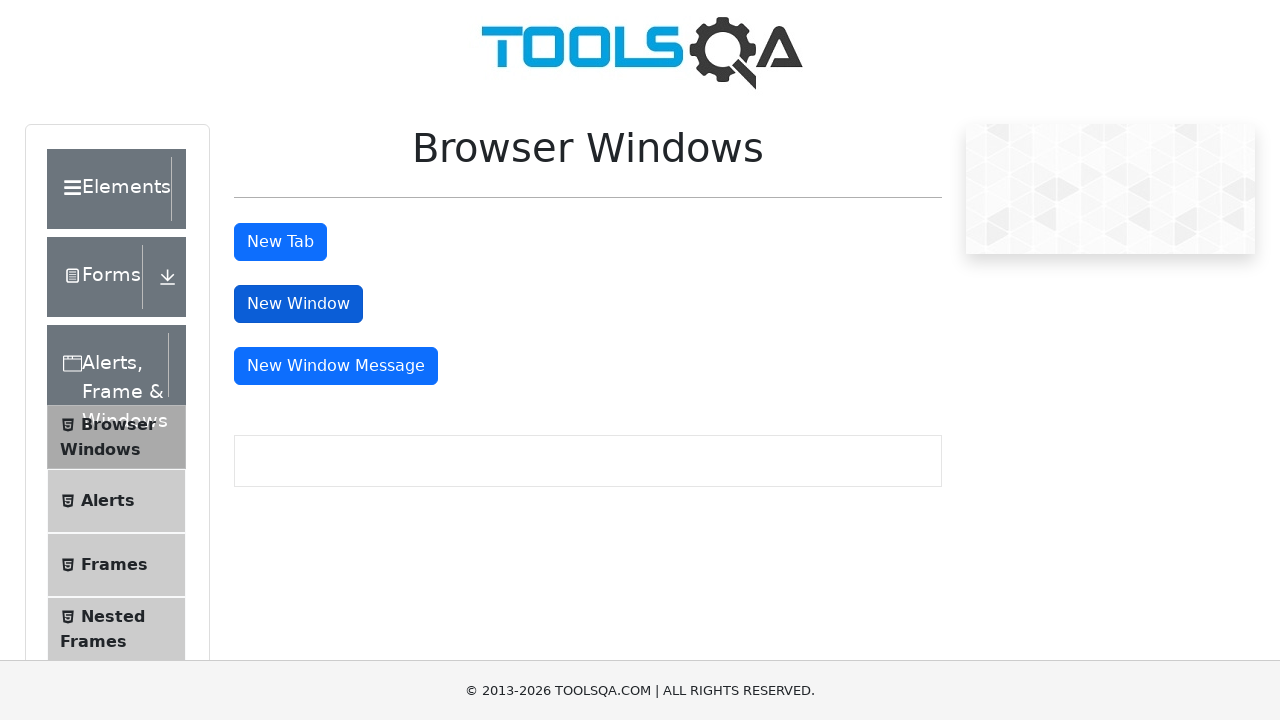

Waited 500ms for new window to open (iteration 5/5)
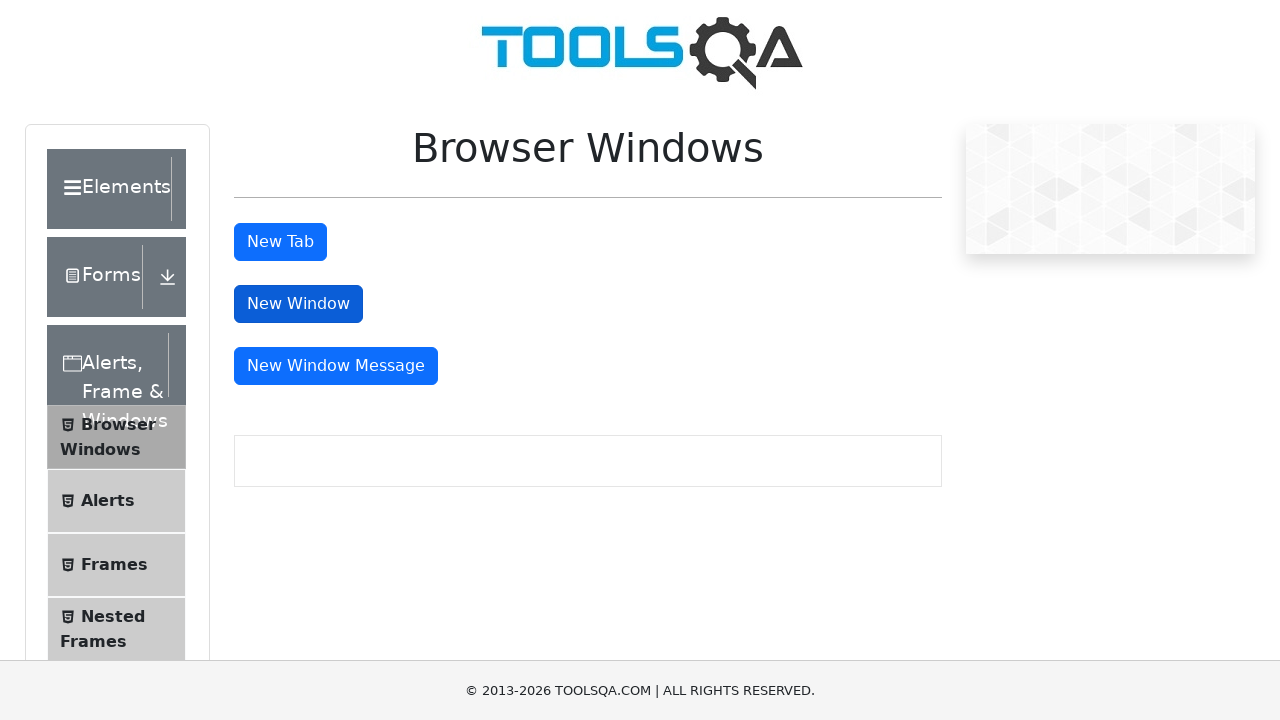

Verified total page count: 6 pages (original + 5 new windows)
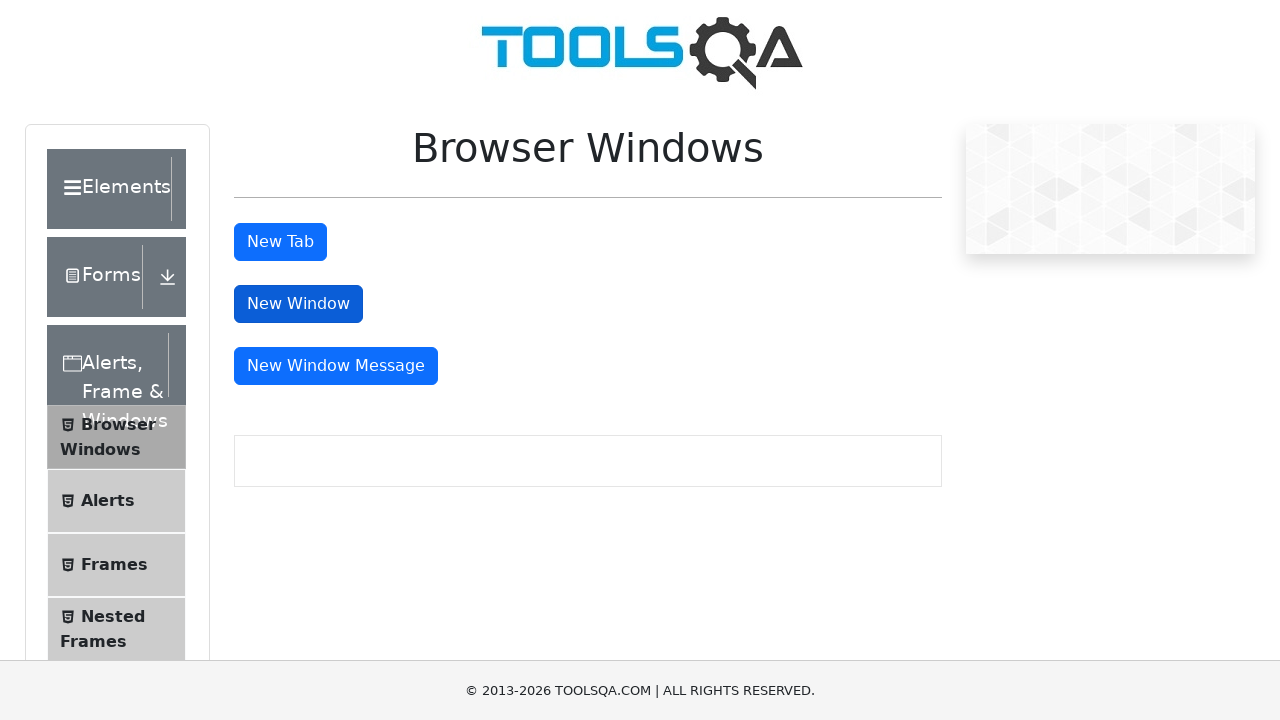

Closed a new window
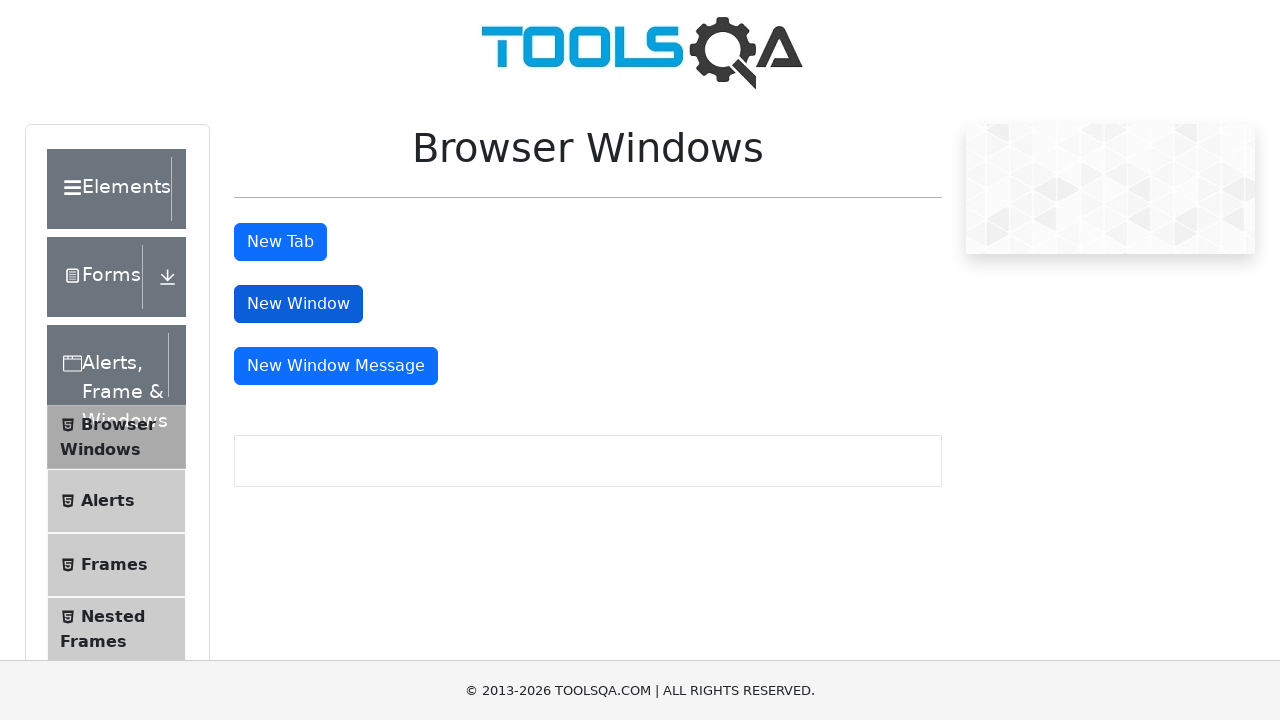

Closed a new window
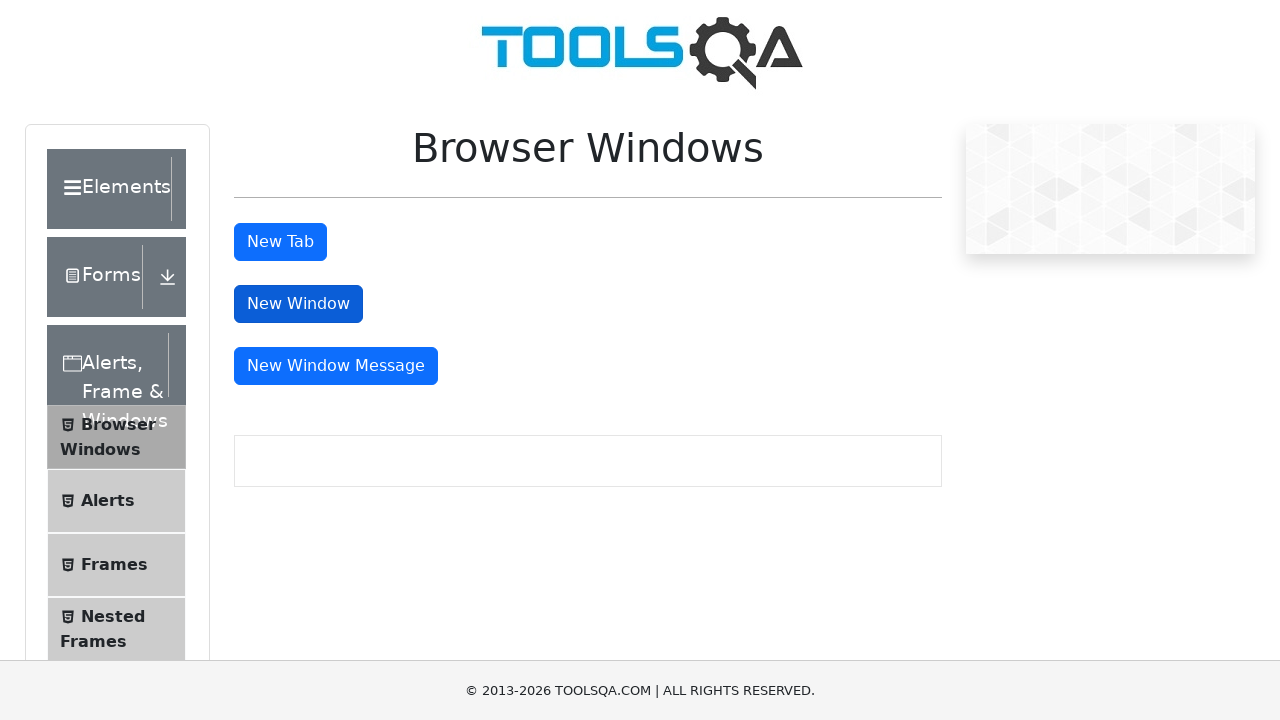

Closed a new window
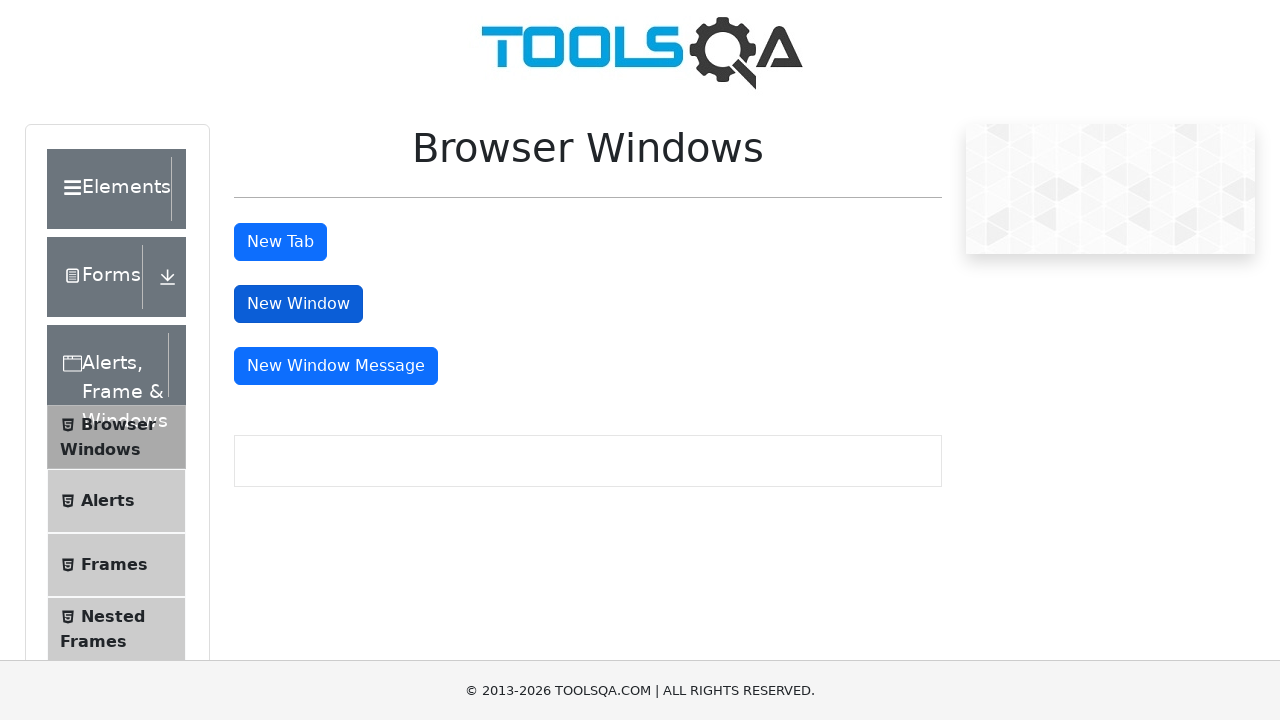

Closed a new window
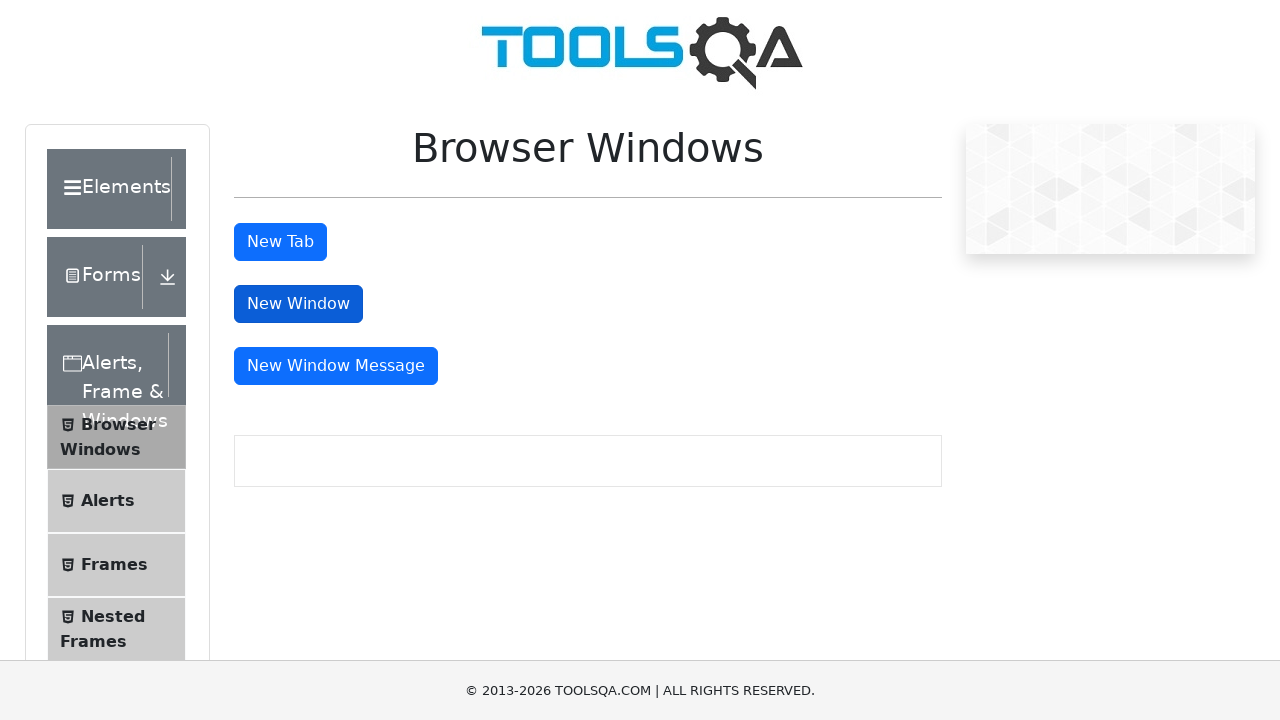

Closed a new window
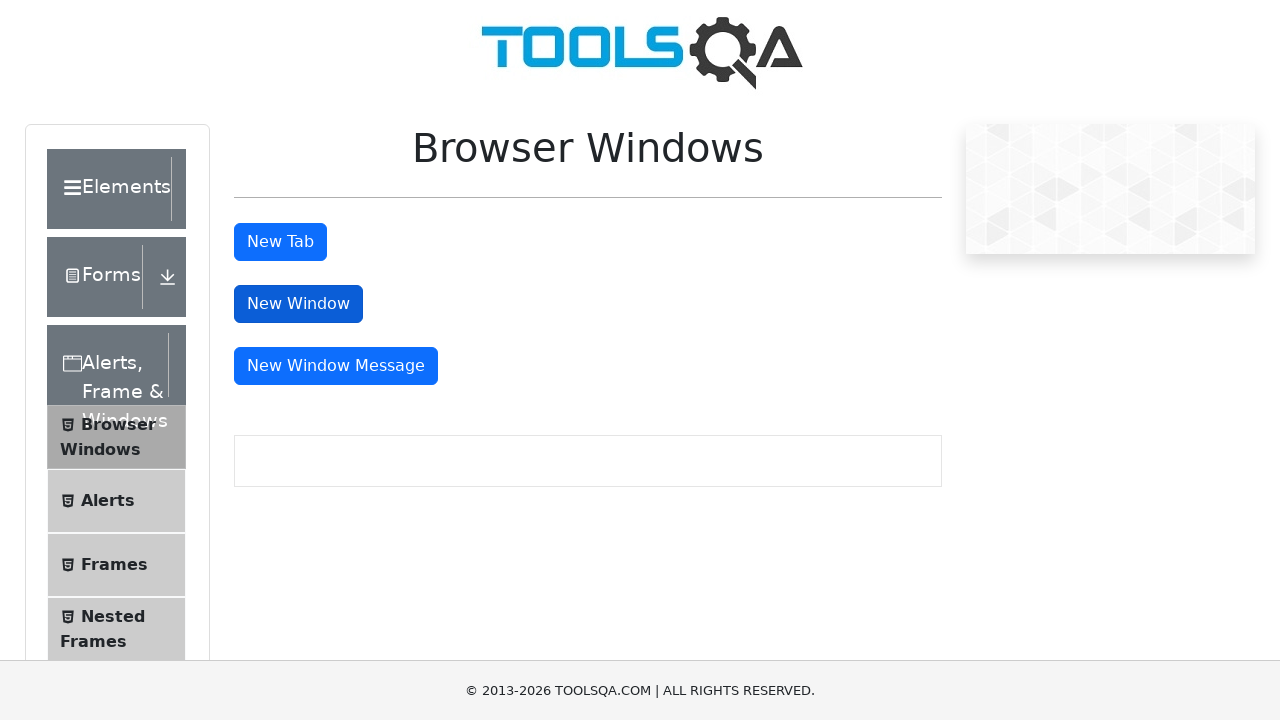

Verified only original page remains: 1 page
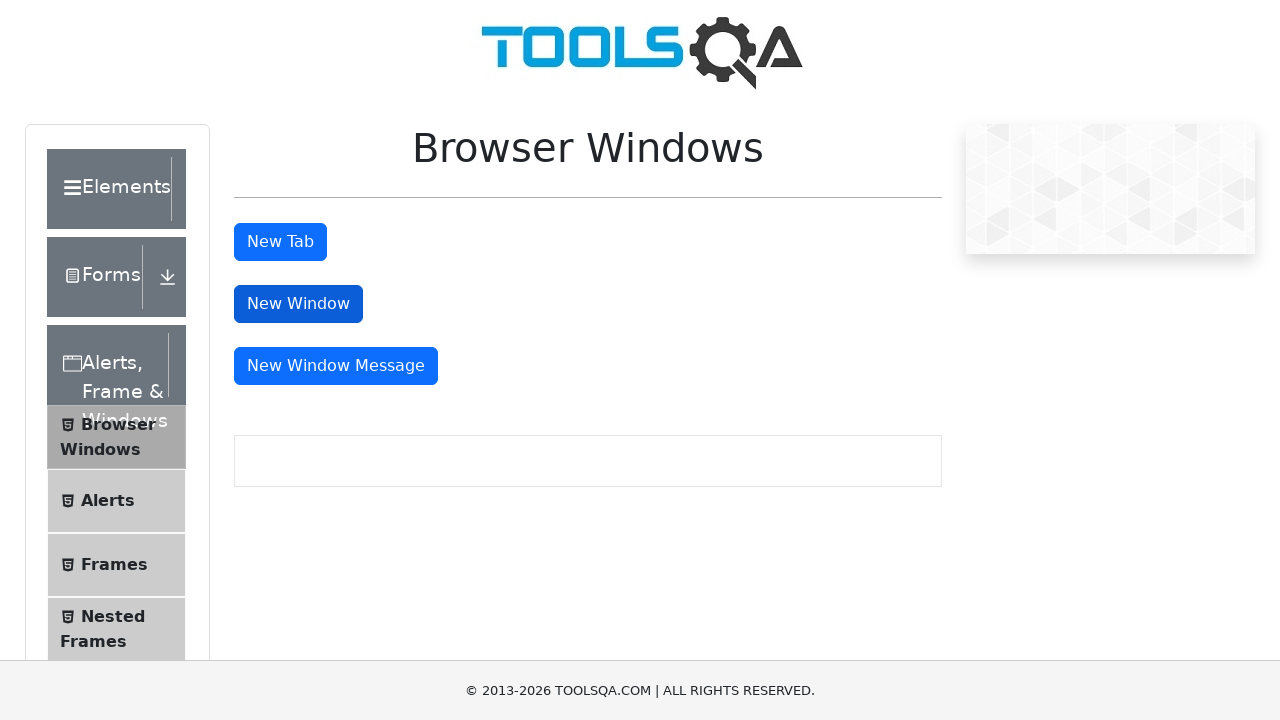

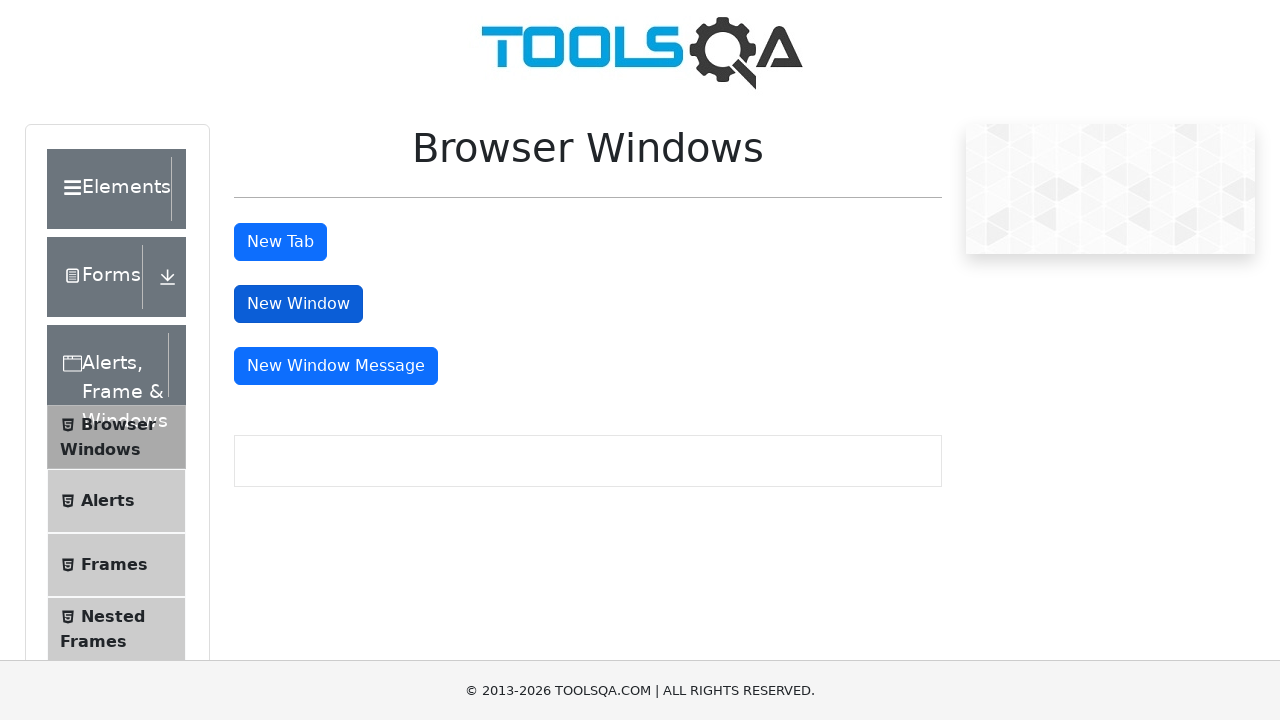